Tests filtering to display only completed items

Starting URL: https://demo.playwright.dev/todomvc

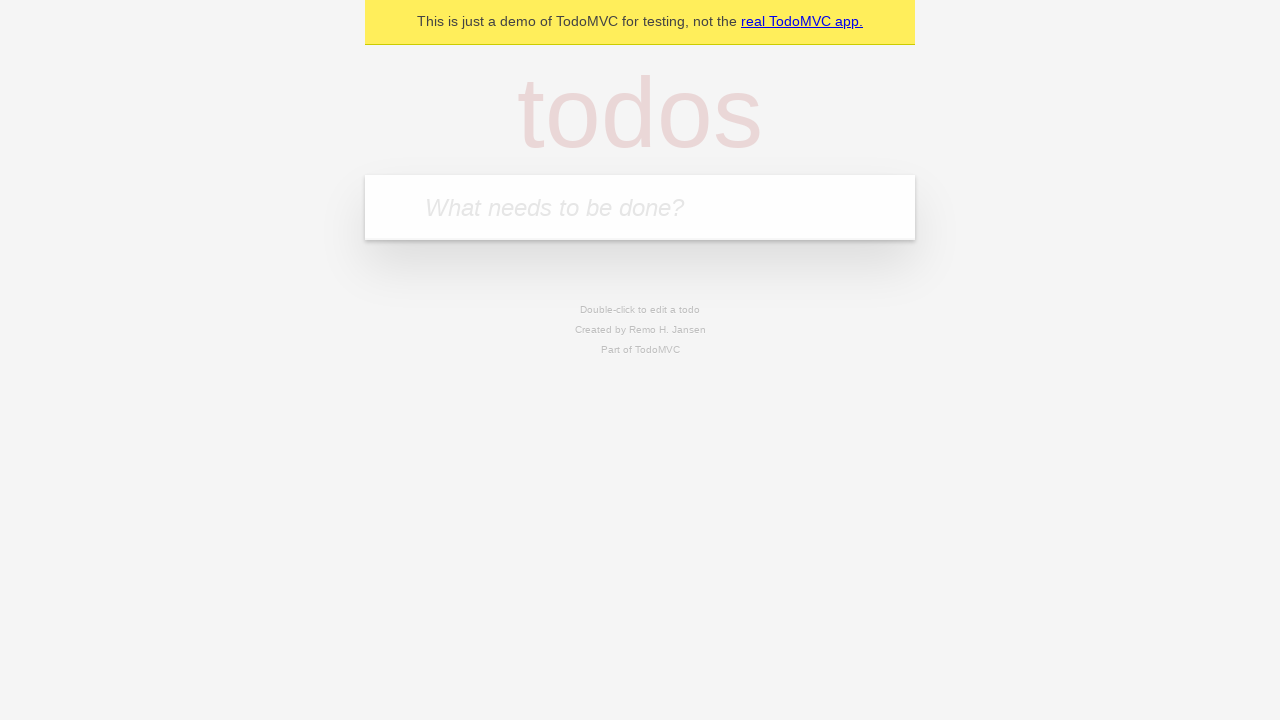

Filled todo input with 'buy some cheese' on internal:attr=[placeholder="What needs to be done?"i]
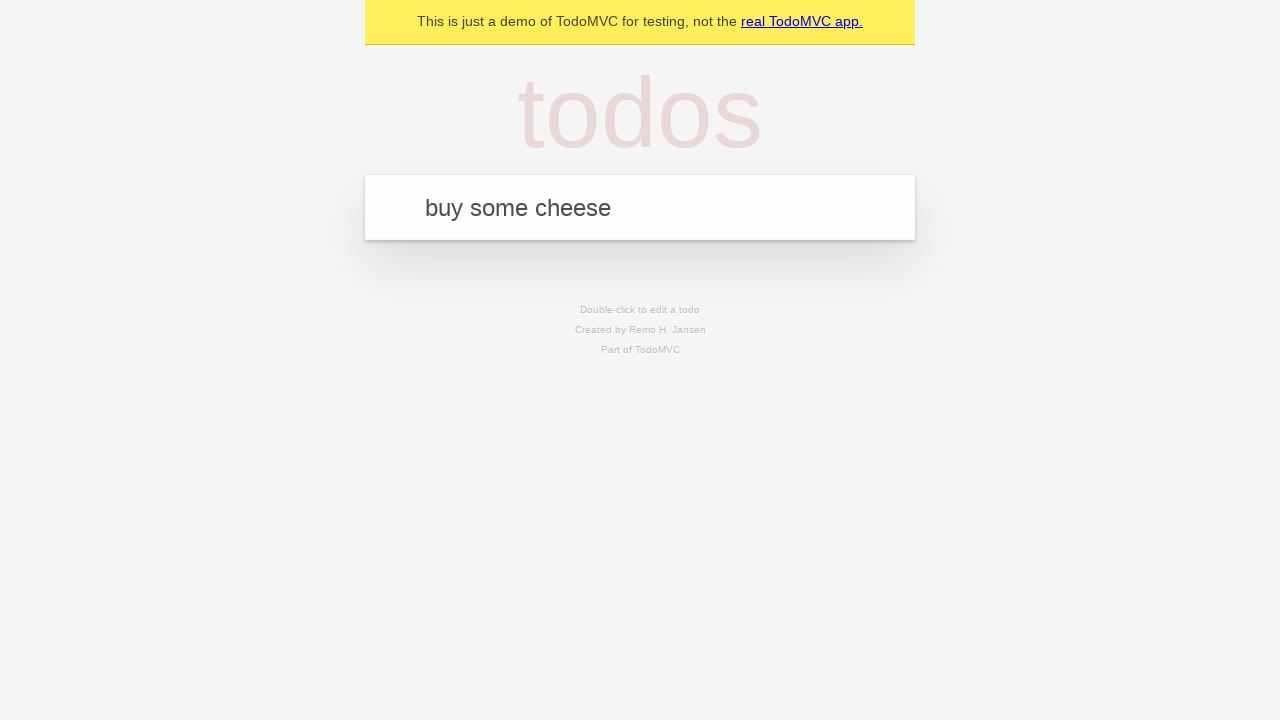

Pressed Enter to add todo 'buy some cheese' on internal:attr=[placeholder="What needs to be done?"i]
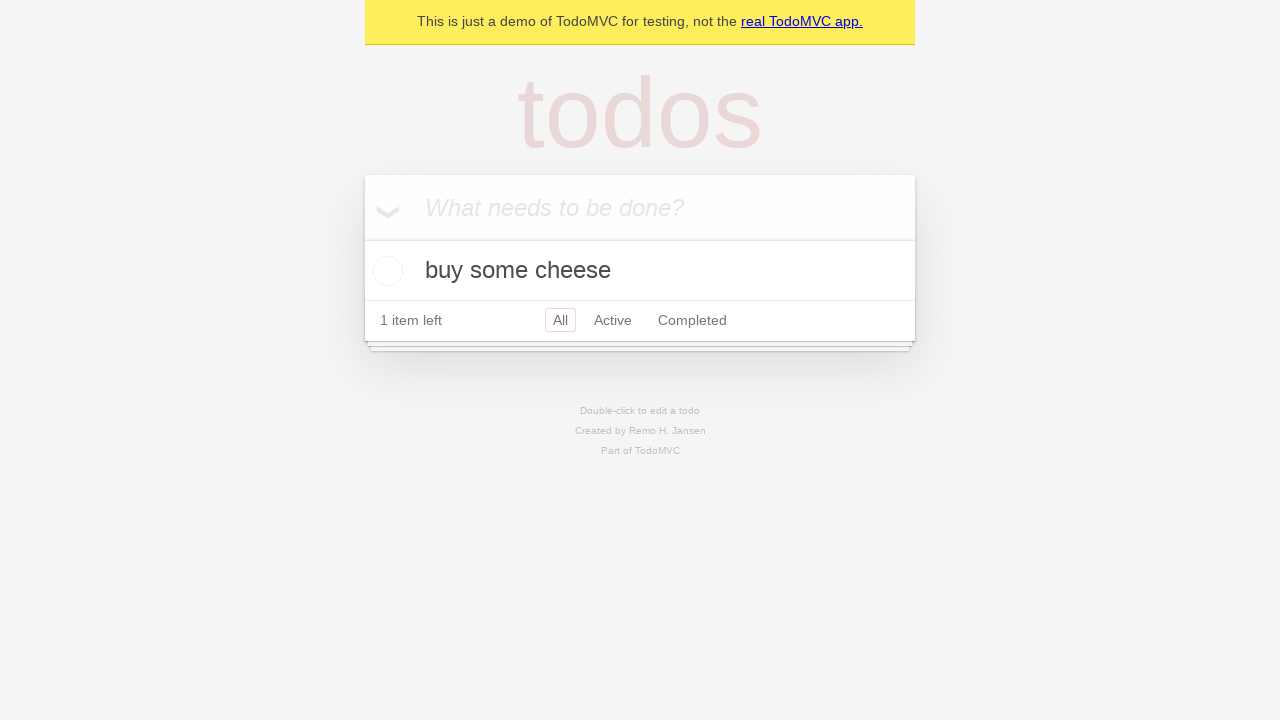

Filled todo input with 'feed the cat' on internal:attr=[placeholder="What needs to be done?"i]
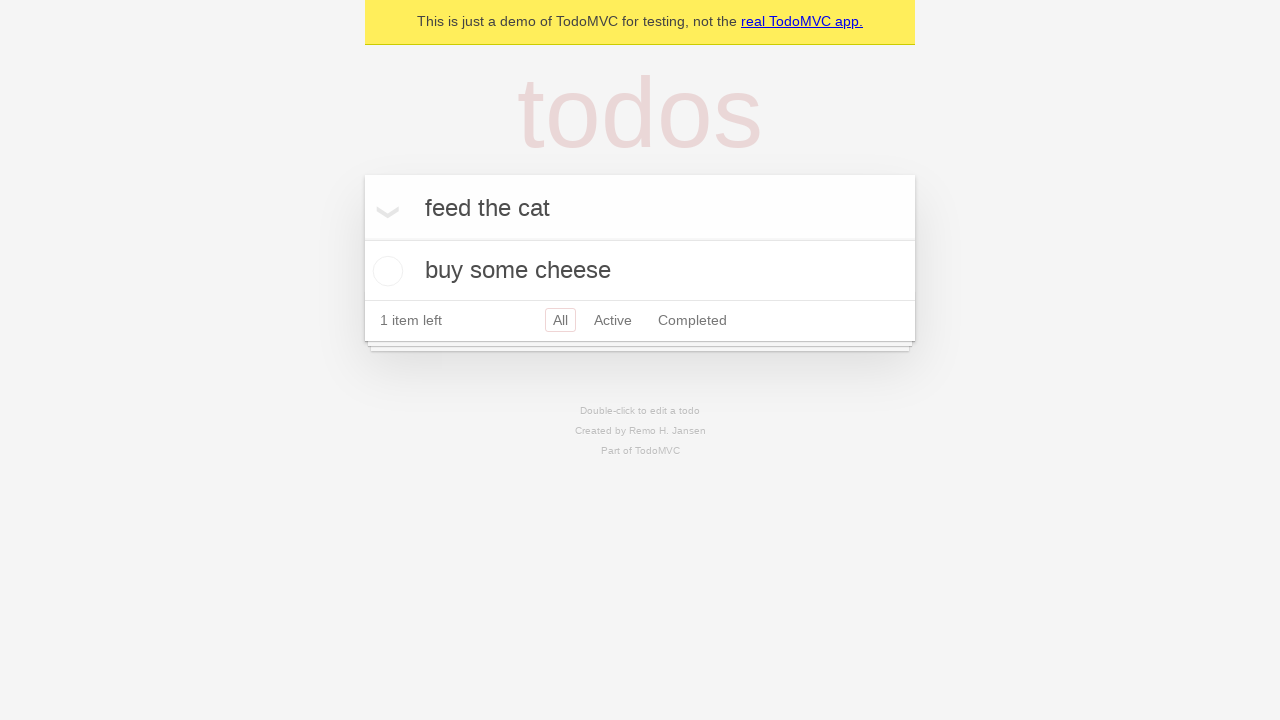

Pressed Enter to add todo 'feed the cat' on internal:attr=[placeholder="What needs to be done?"i]
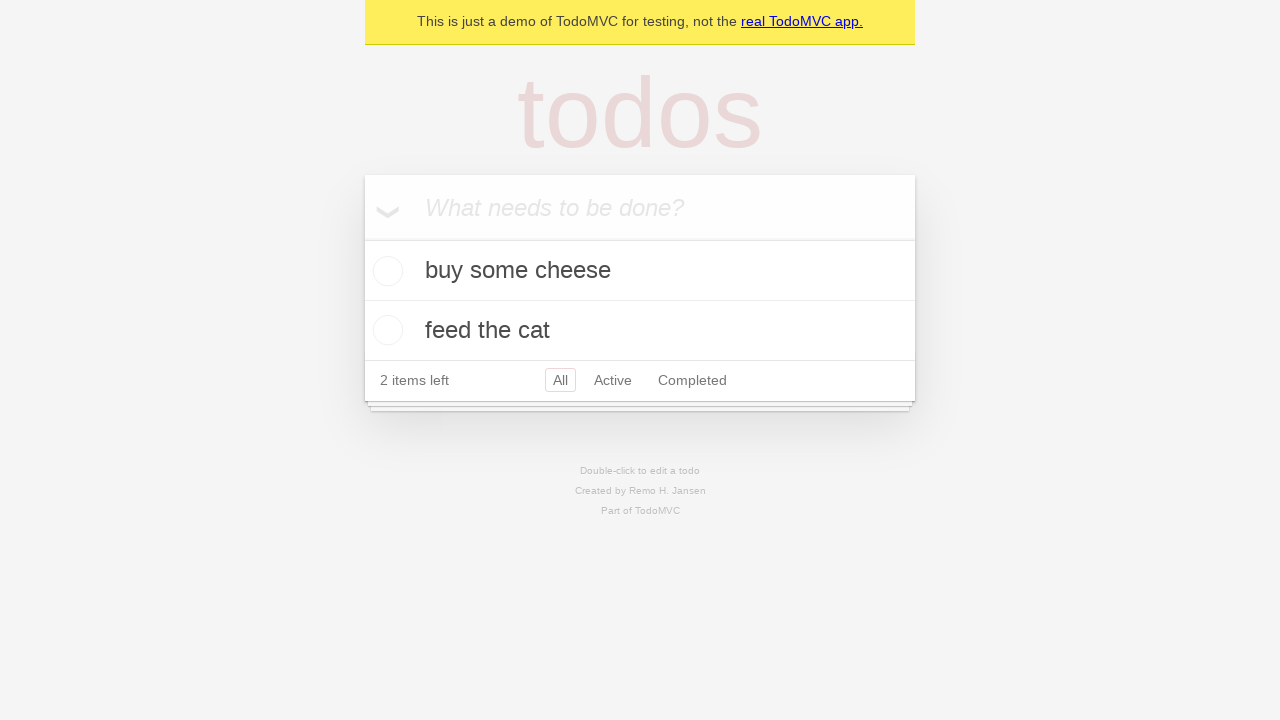

Filled todo input with 'book a doctors appointment ' on internal:attr=[placeholder="What needs to be done?"i]
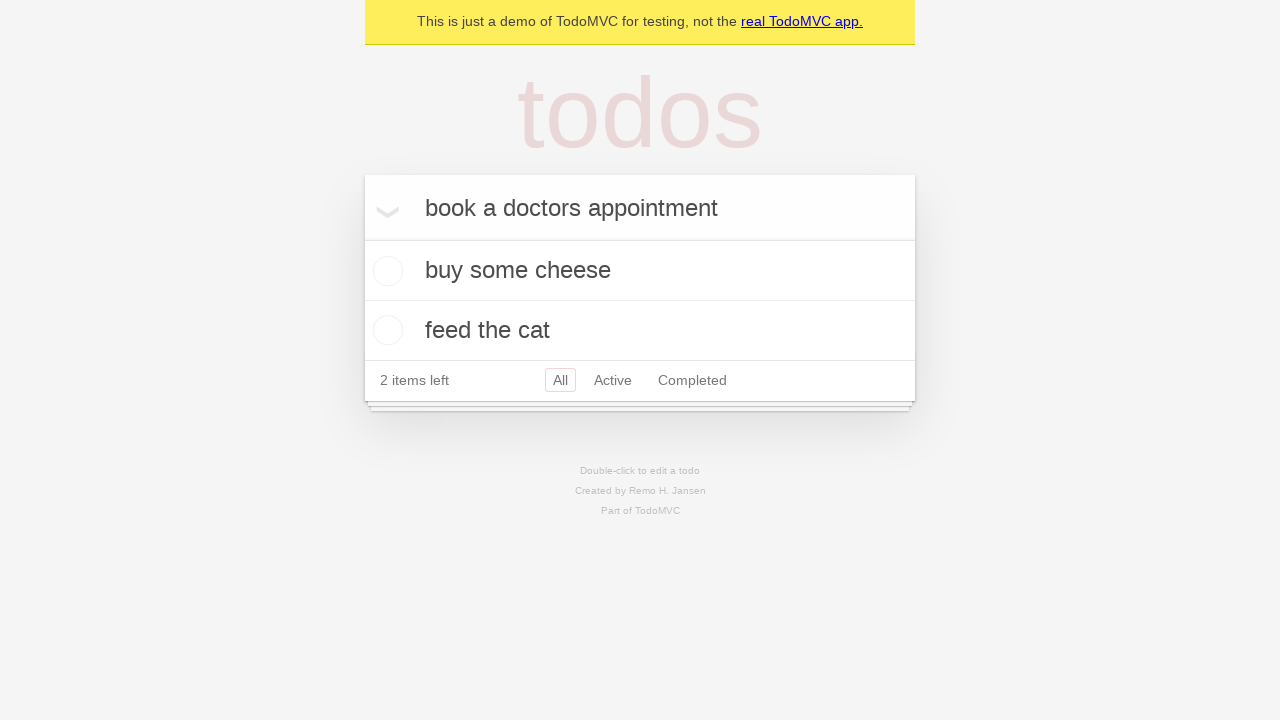

Pressed Enter to add todo 'book a doctors appointment ' on internal:attr=[placeholder="What needs to be done?"i]
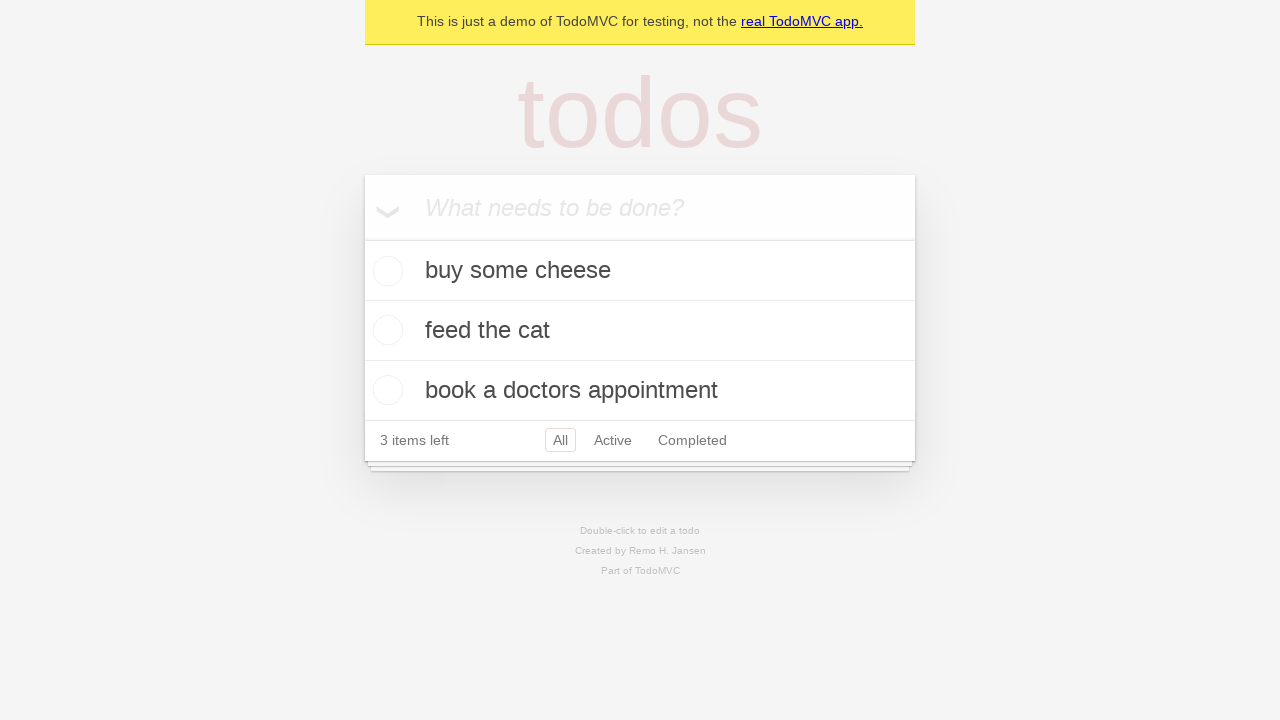

Waited for third todo item to appear
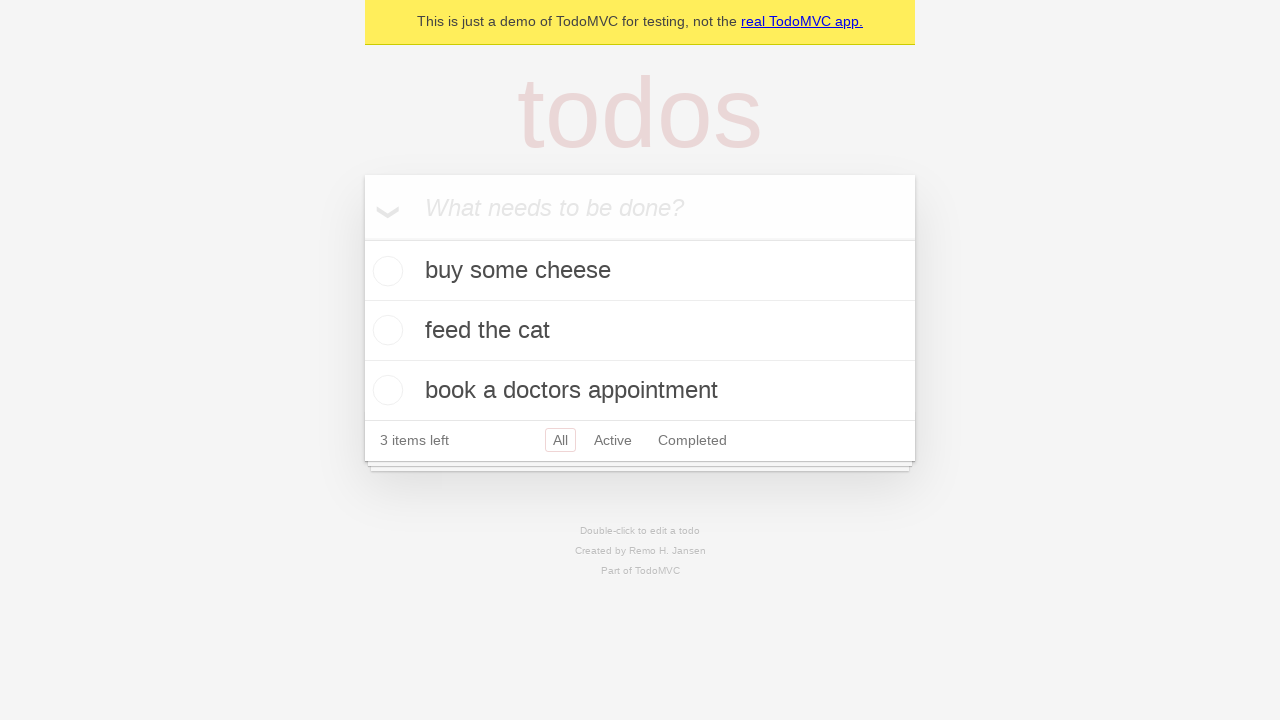

Checked the second todo item as completed at (385, 330) on internal:testid=[data-testid="todo-item"s] >> nth=1 >> internal:role=checkbox
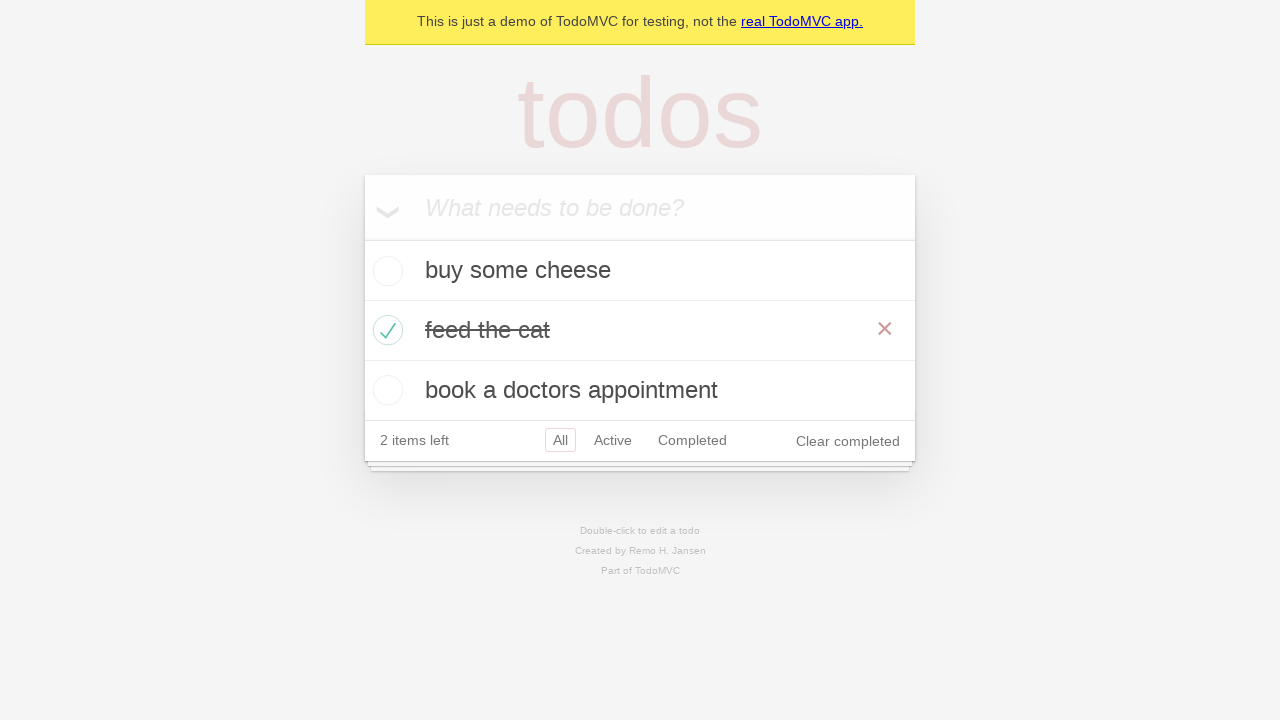

Clicked 'Completed' filter link at (692, 440) on internal:role=link[name="Completed"i]
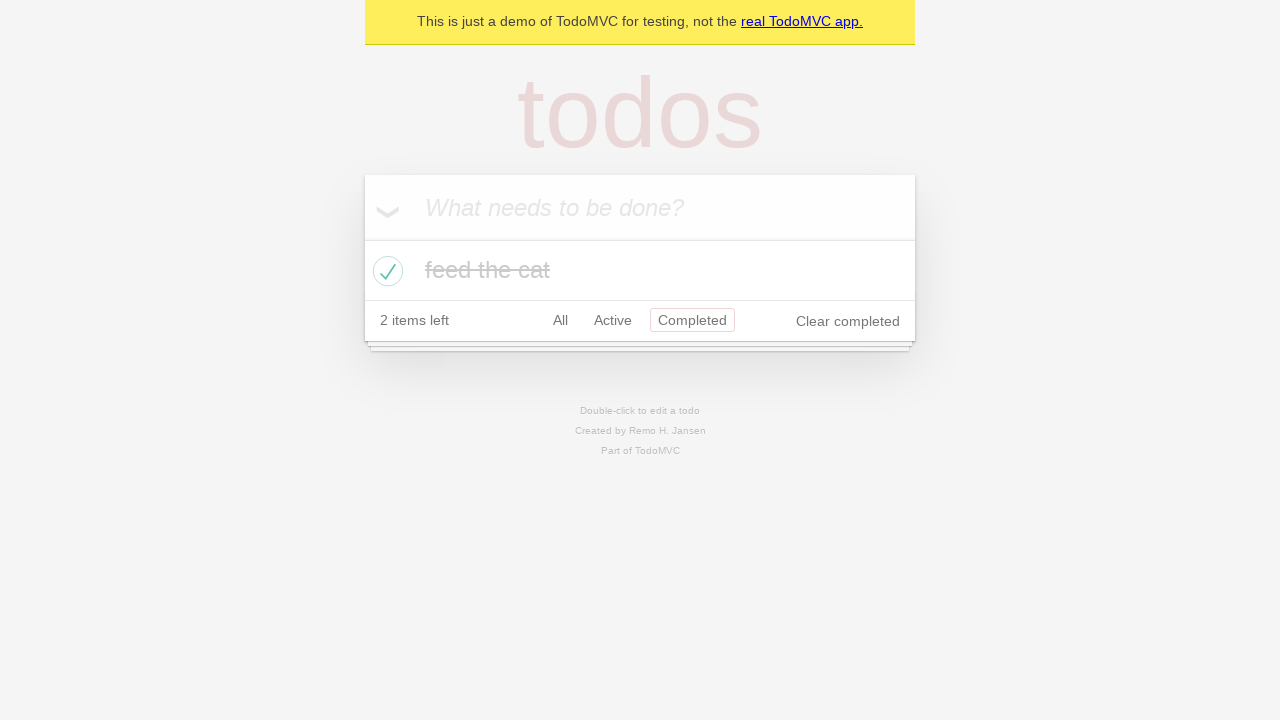

Waited for filter to apply
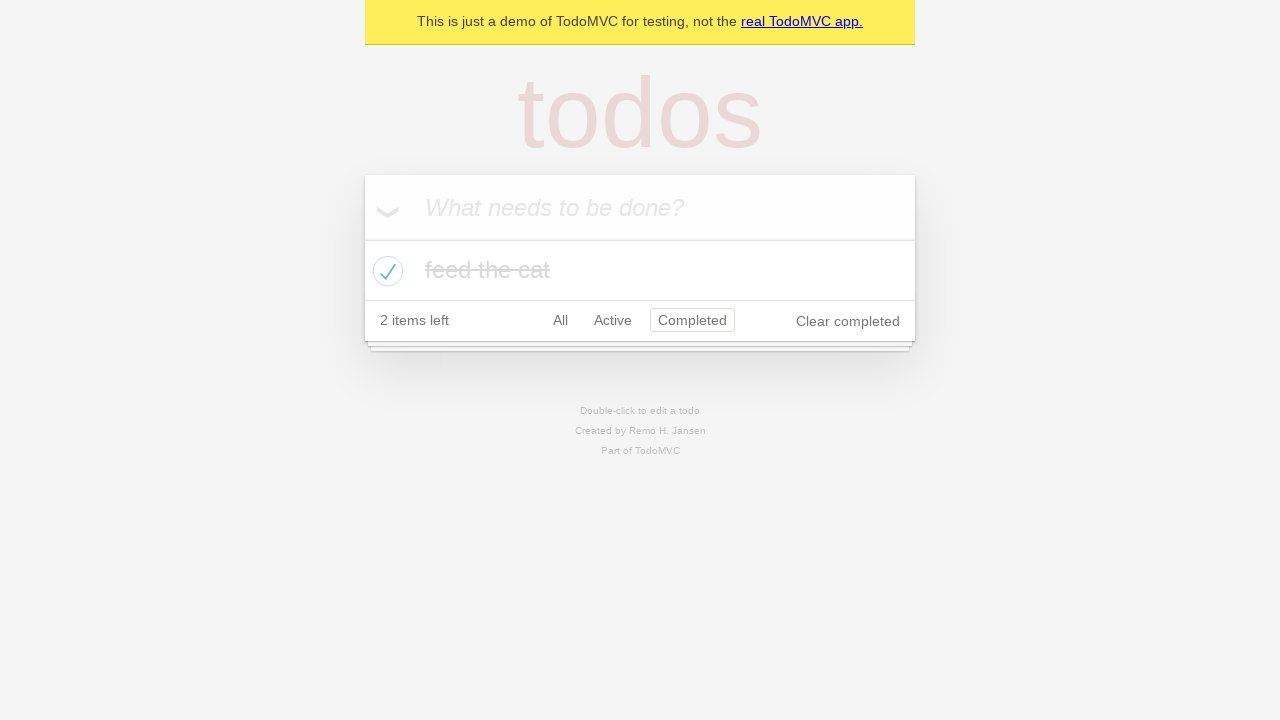

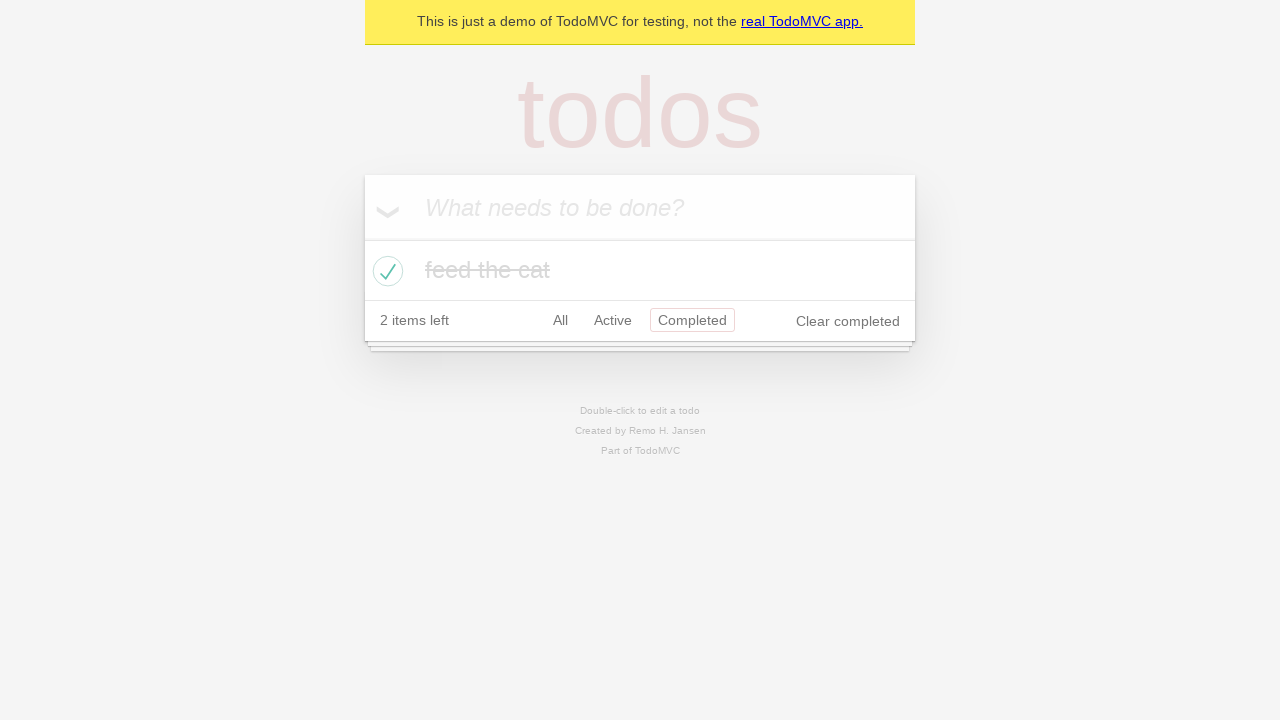